Tests dynamic content page by clicking on a link element to trigger content changes

Starting URL: https://the-internet.herokuapp.com/dynamic_content

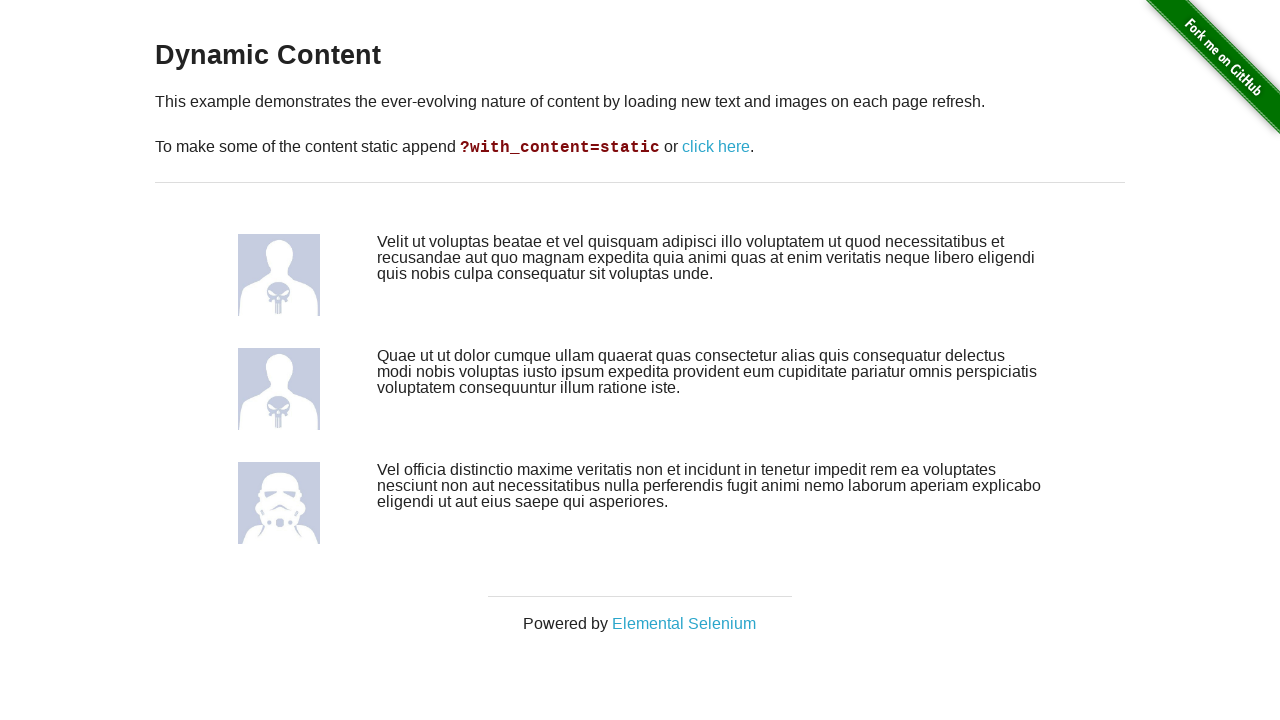

Navigated to dynamic content page
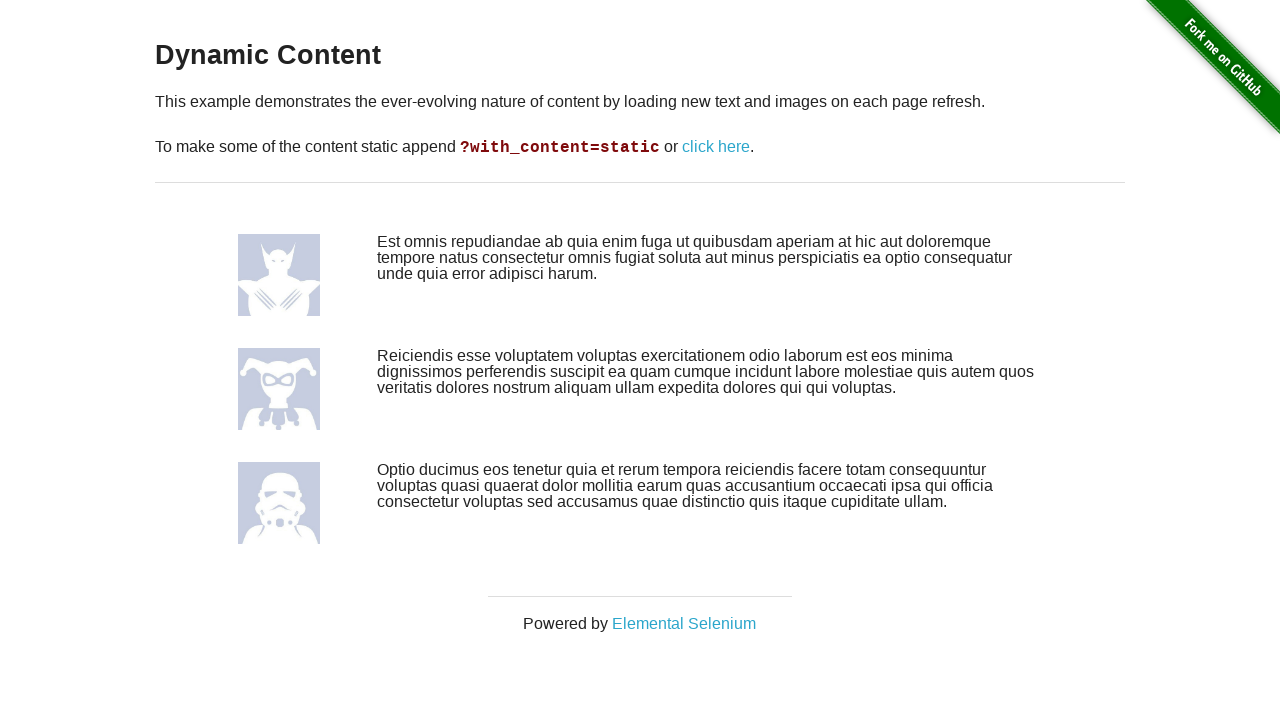

Clicked link element to trigger dynamic content change at (716, 147) on xpath=/html/body/div[2]/div/div/p[2]/a
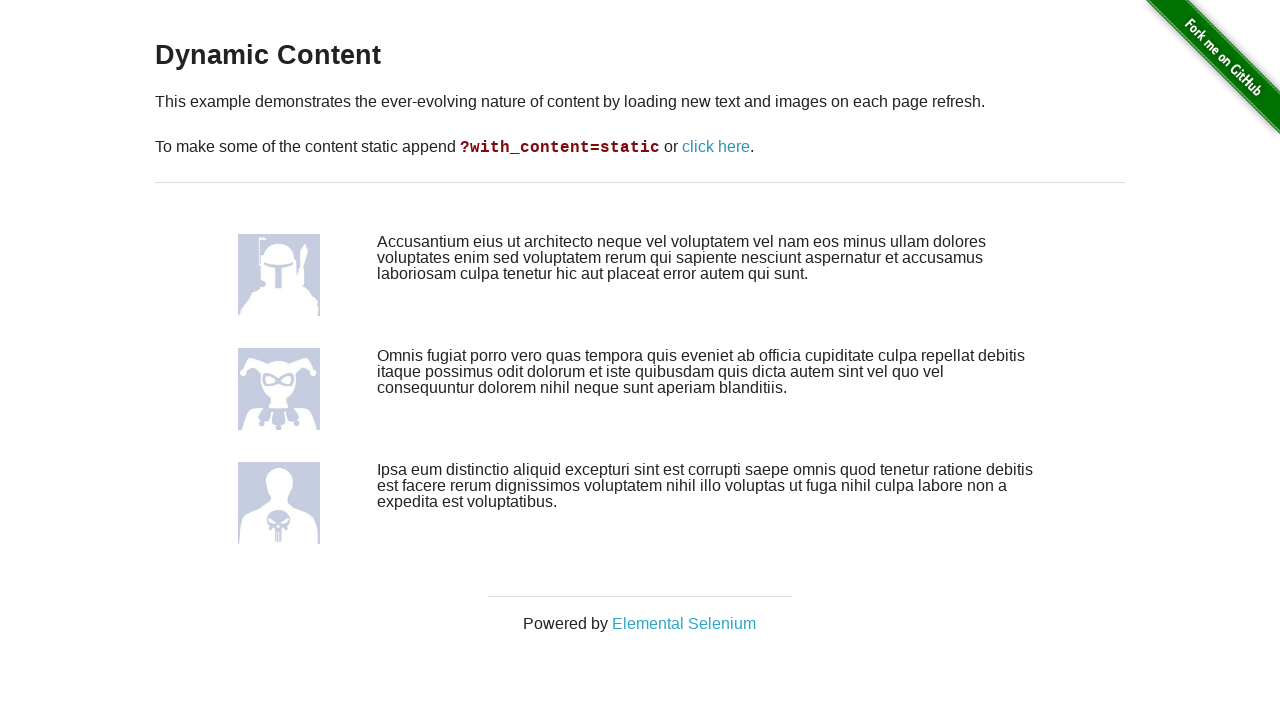

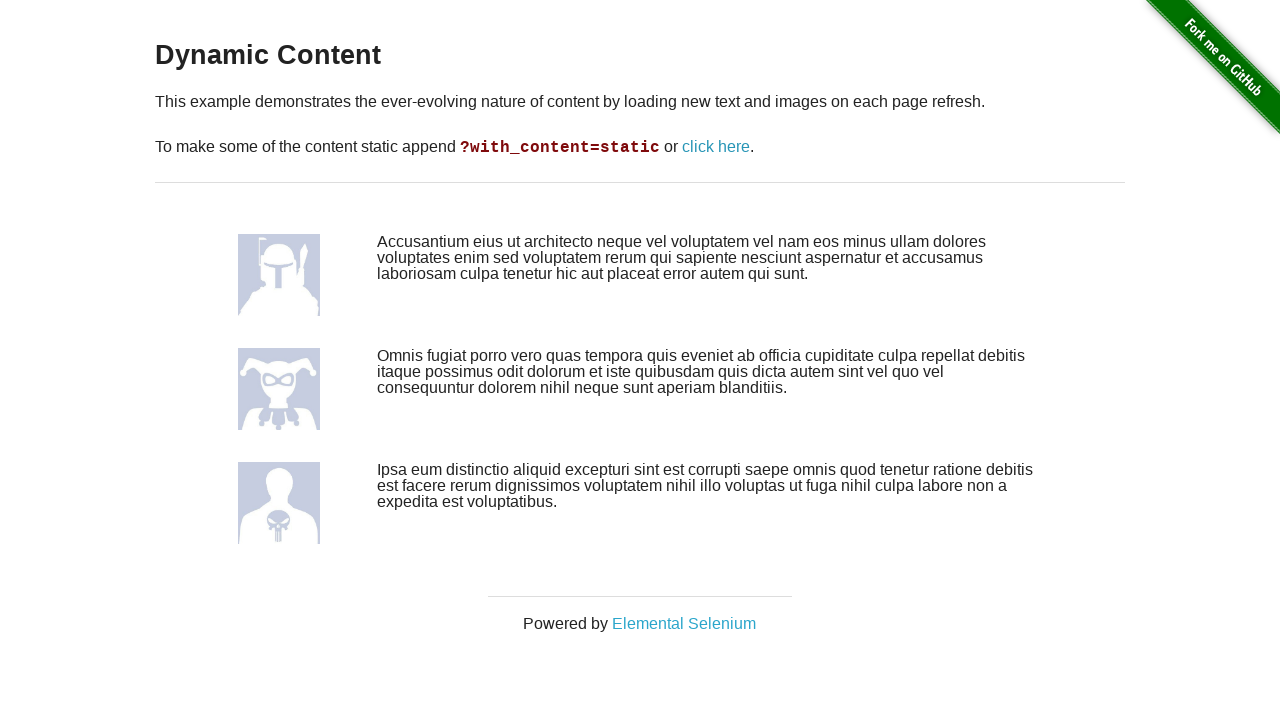